Tests a dynamic pricing page by waiting for the price to reach $100, clicking book, and solving a mathematical captcha

Starting URL: http://suninjuly.github.io/explicit_wait2.html

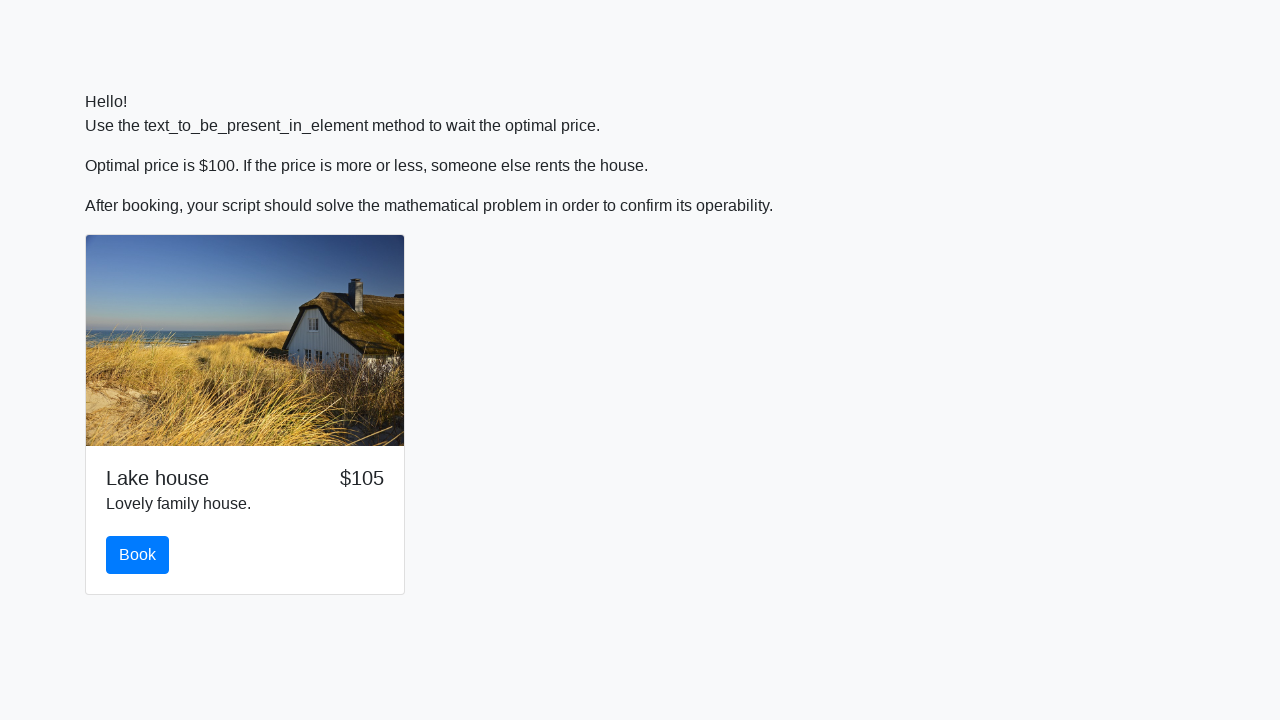

Waited for price to reach $100
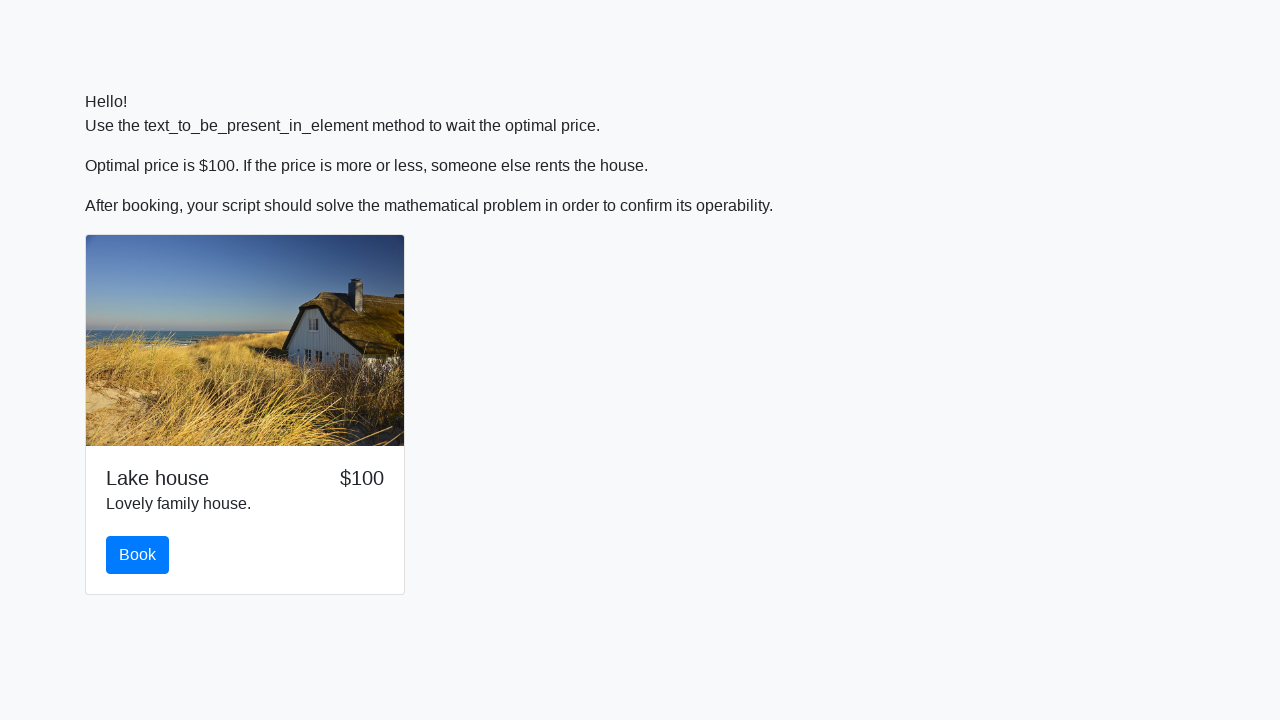

Clicked book button at (138, 555) on #book
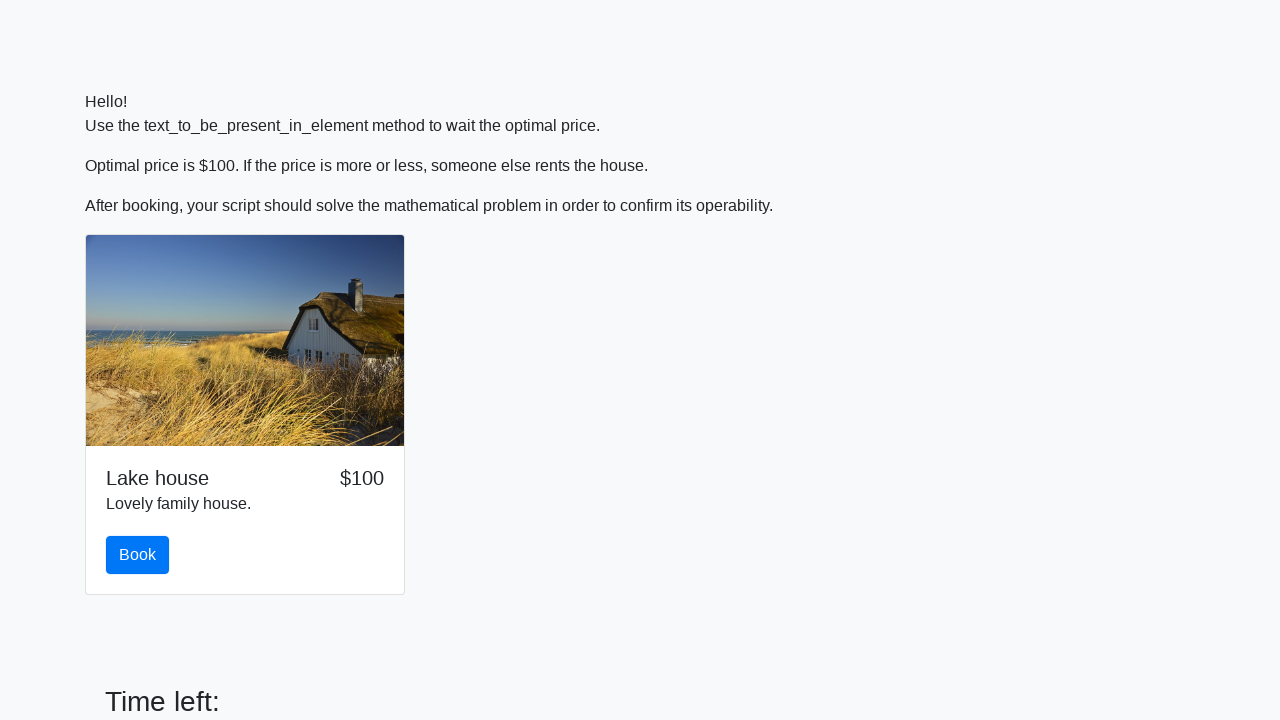

Retrieved input value: 472
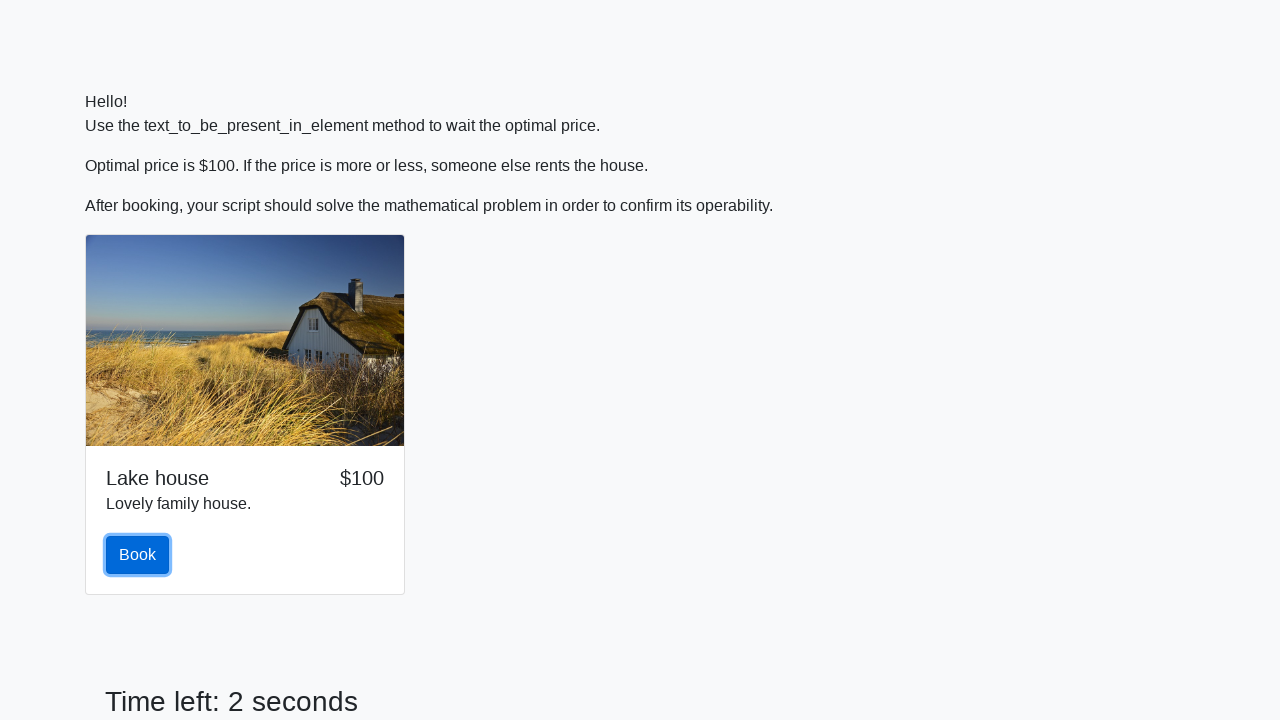

Calculated mathematical captcha result: 2.1134367526618503
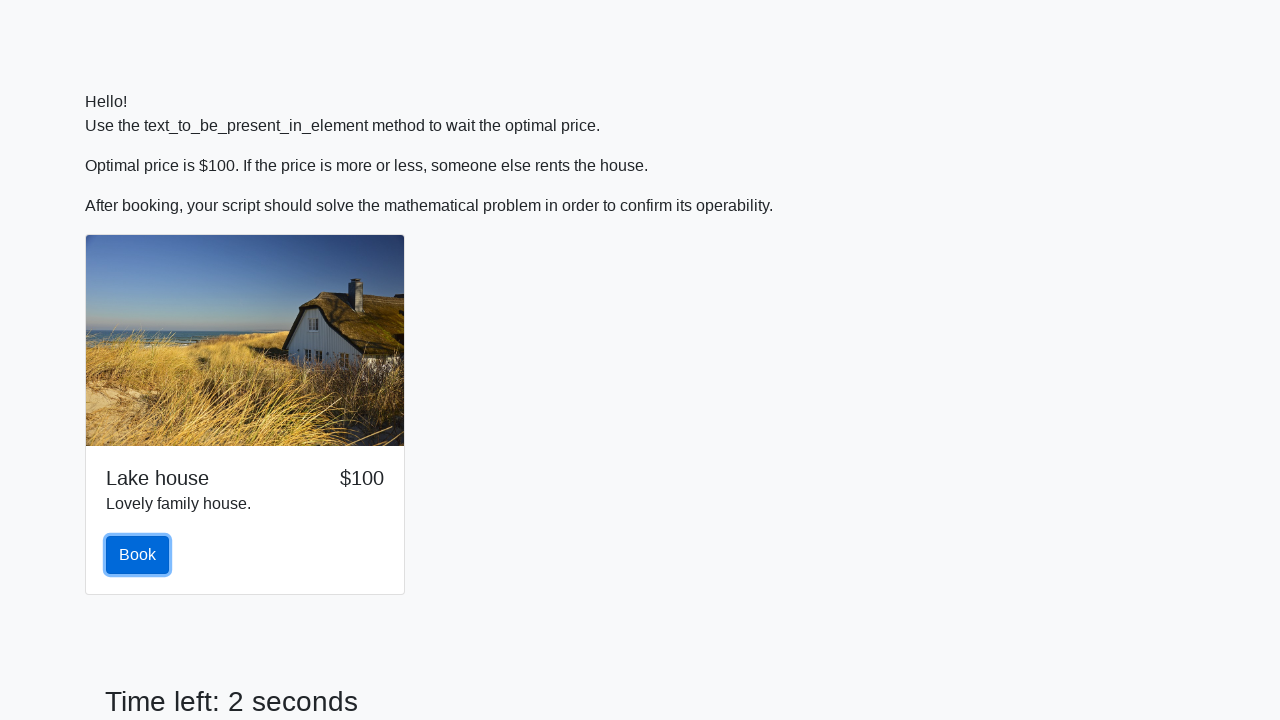

Filled answer field with calculated result on #answer
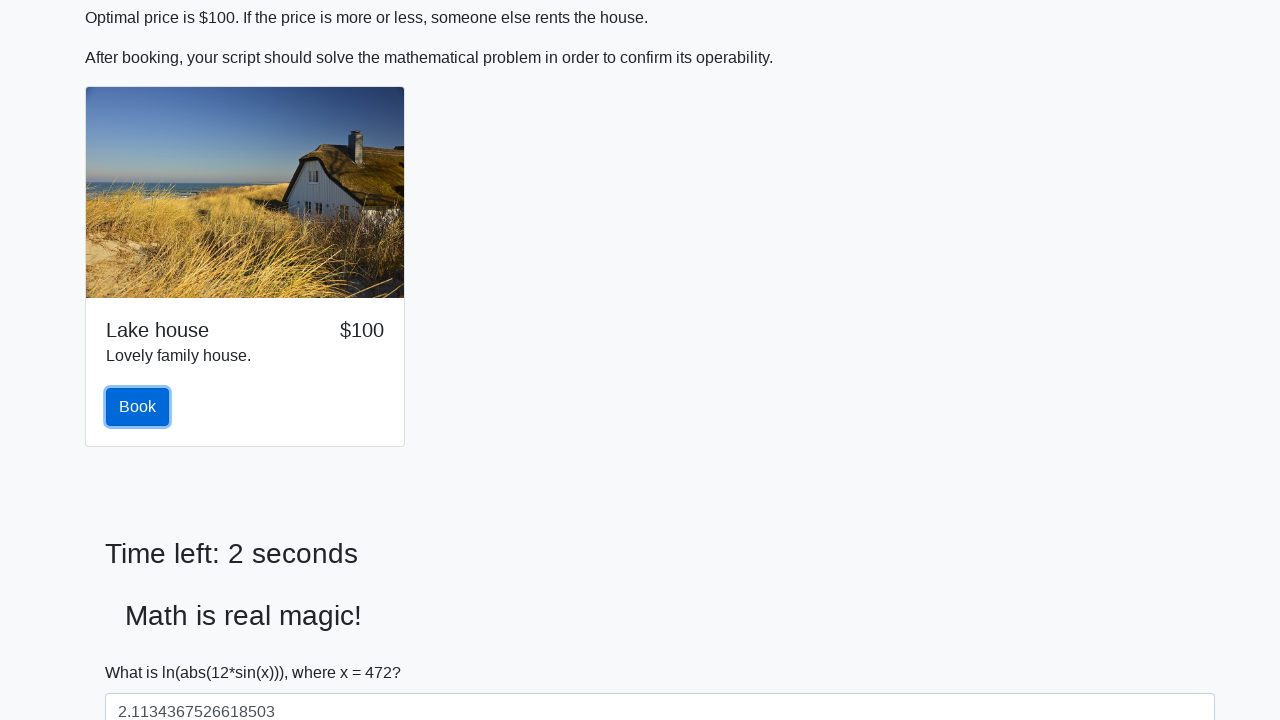

Clicked solve button to submit captcha answer at (143, 651) on #solve
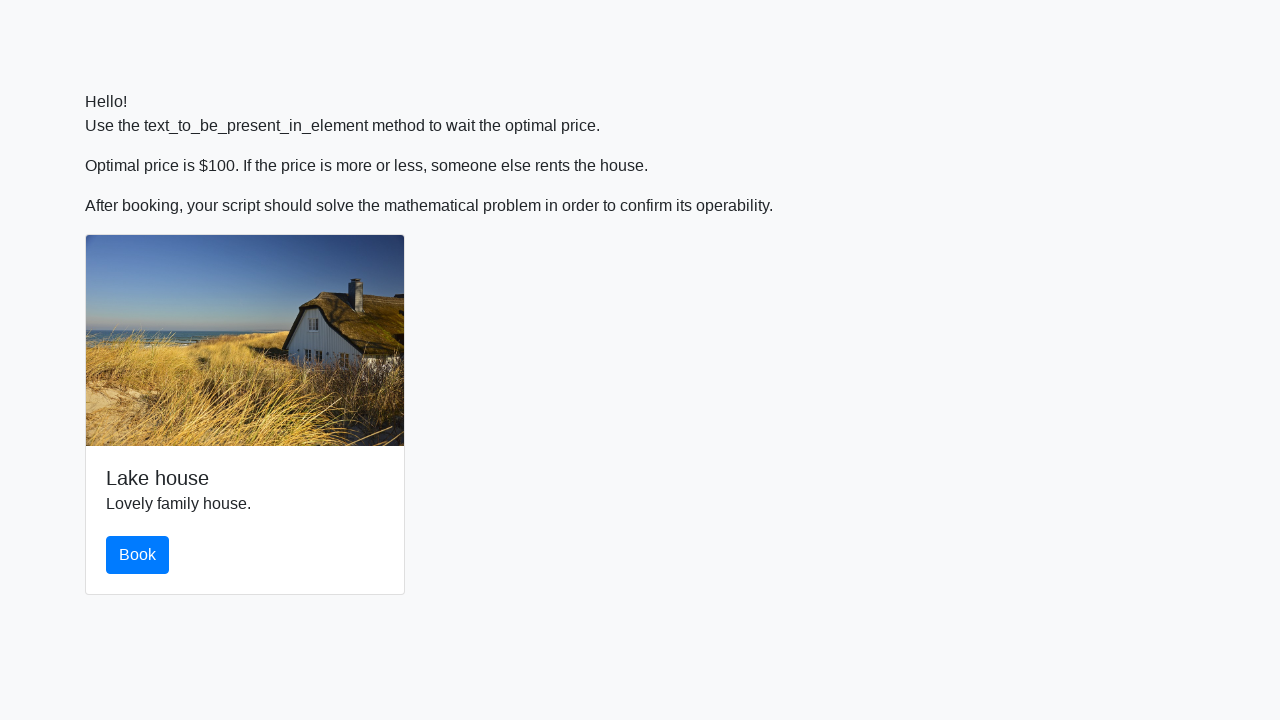

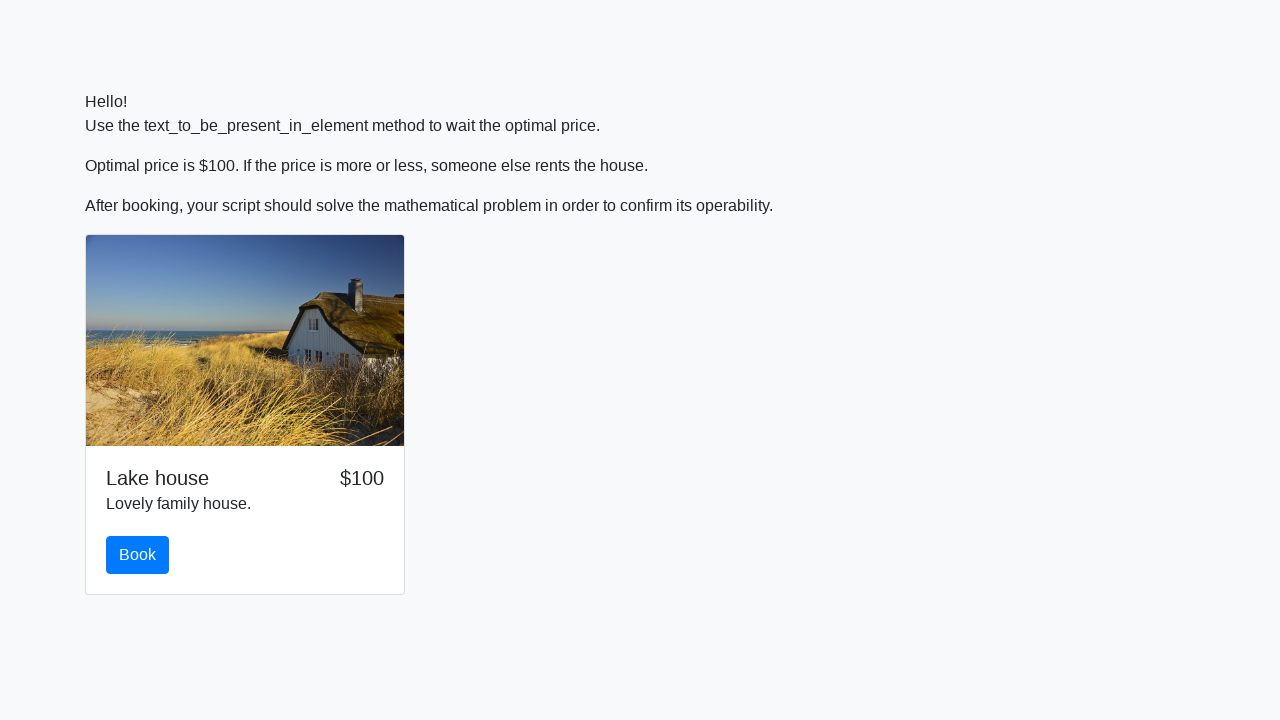